Tests browser confirm dialog by clicking a button that triggers an alert, accepting it, and verifying the "Ok" selection is displayed

Starting URL: https://demoqa.com/alerts

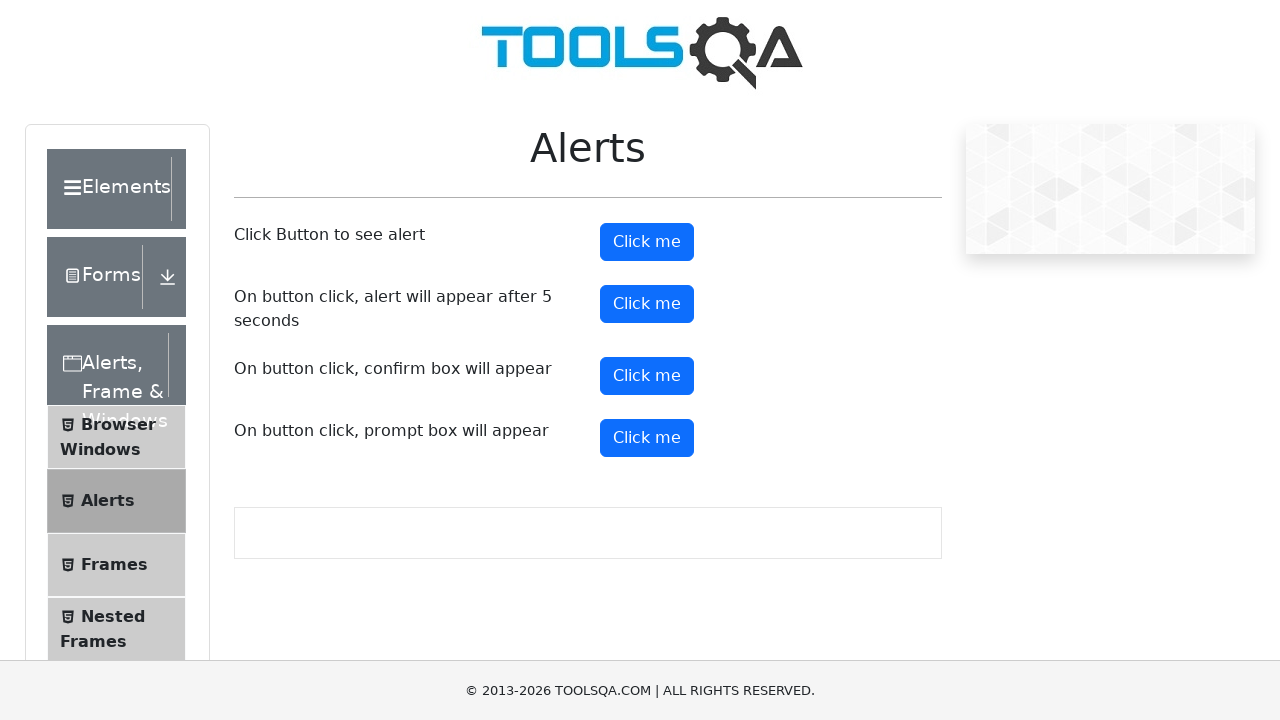

Set up dialog handler to accept confirm dialogs
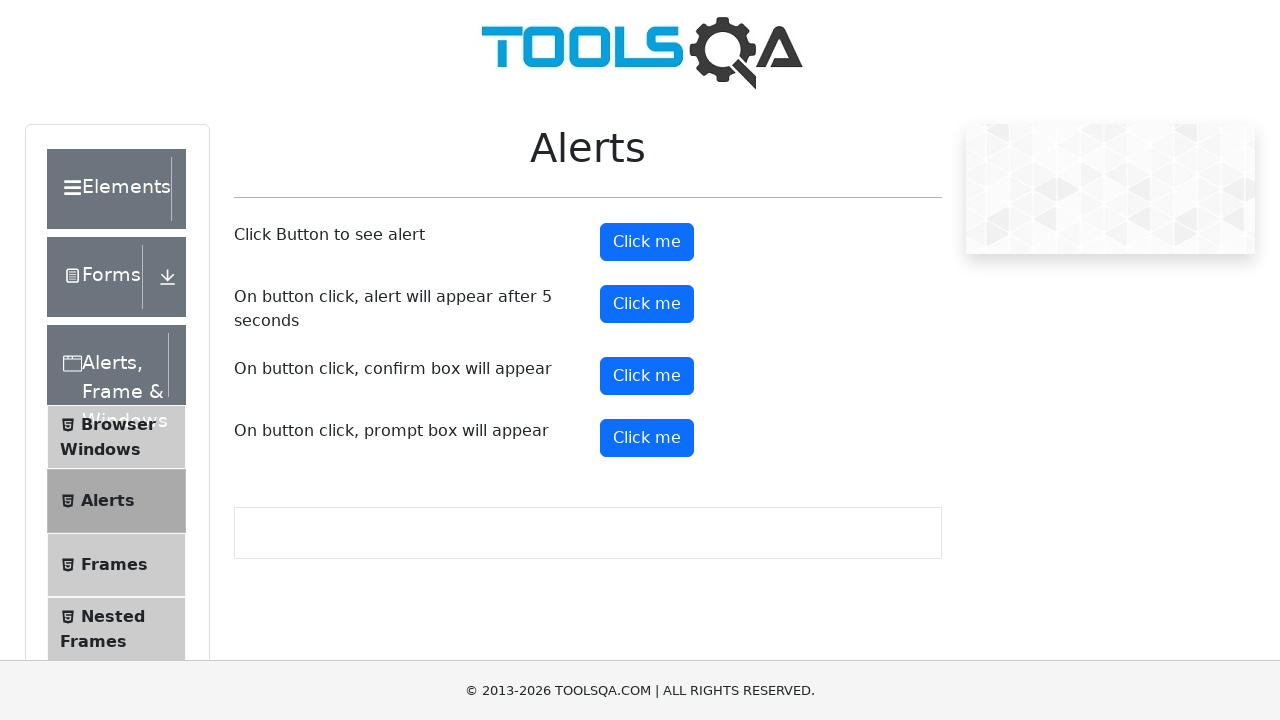

Clicked the confirm button to trigger the alert dialog at (647, 376) on #confirmButton
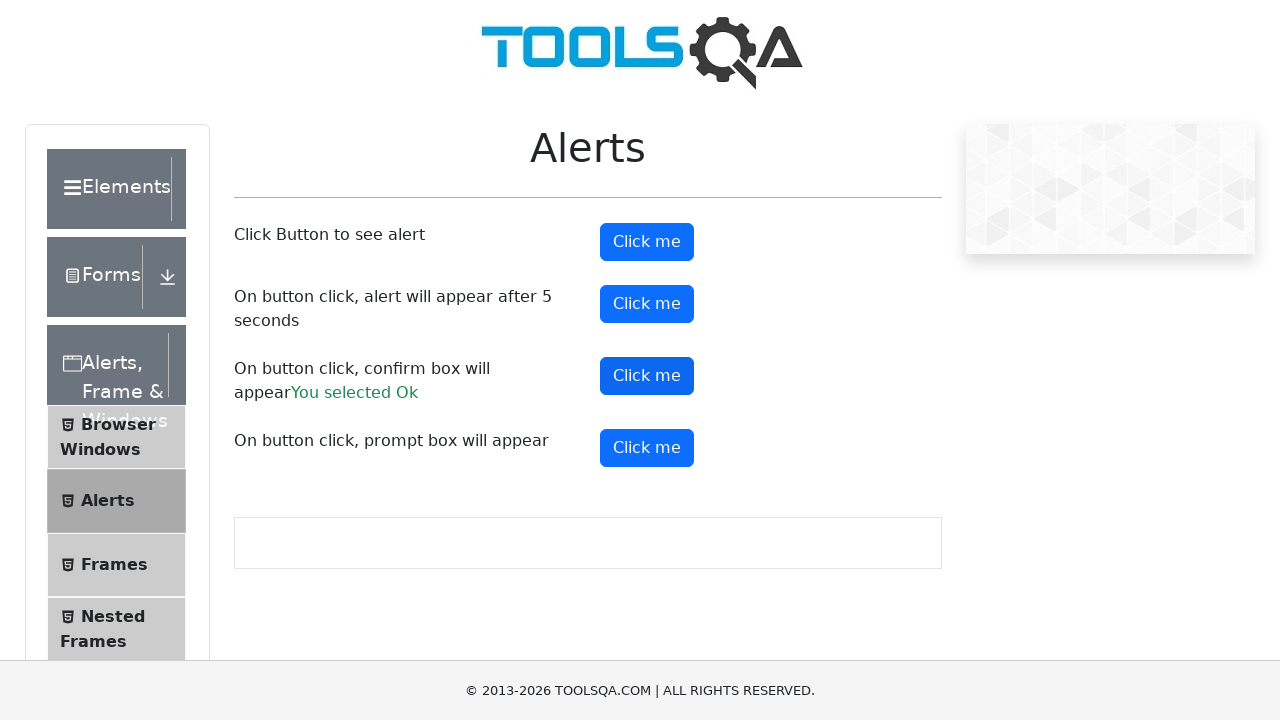

Verified that the 'Ok' result message is displayed
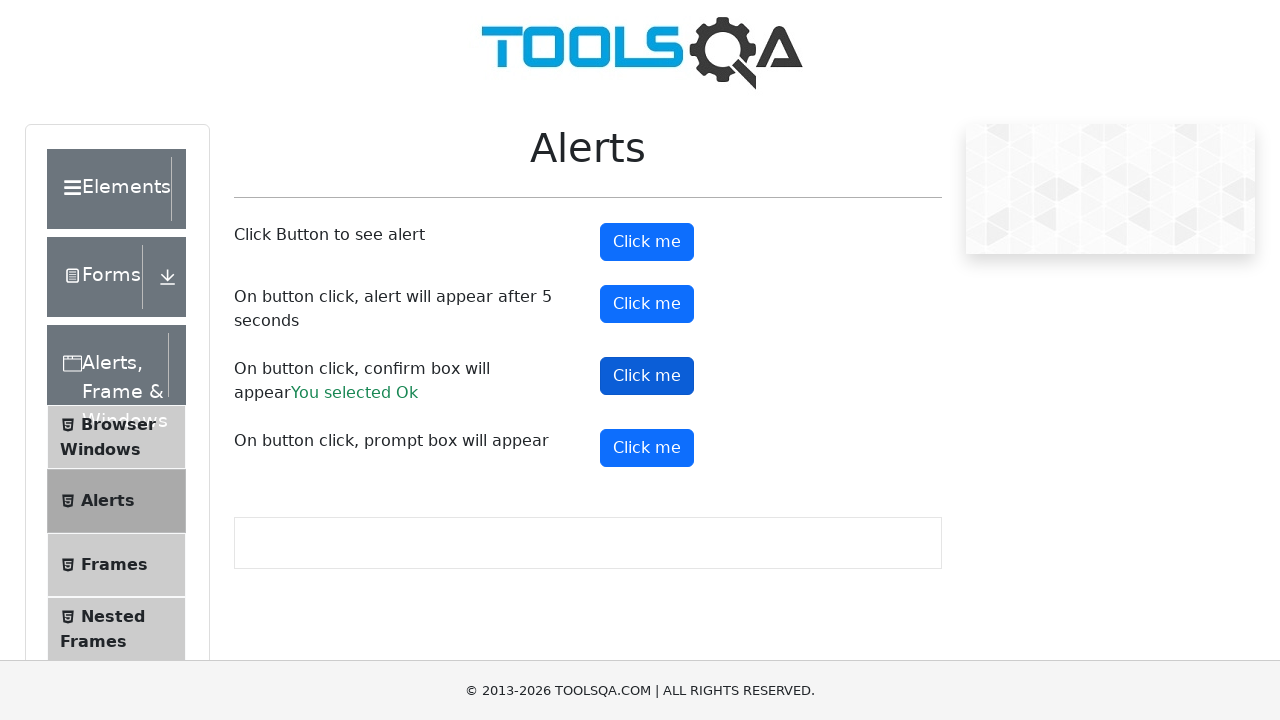

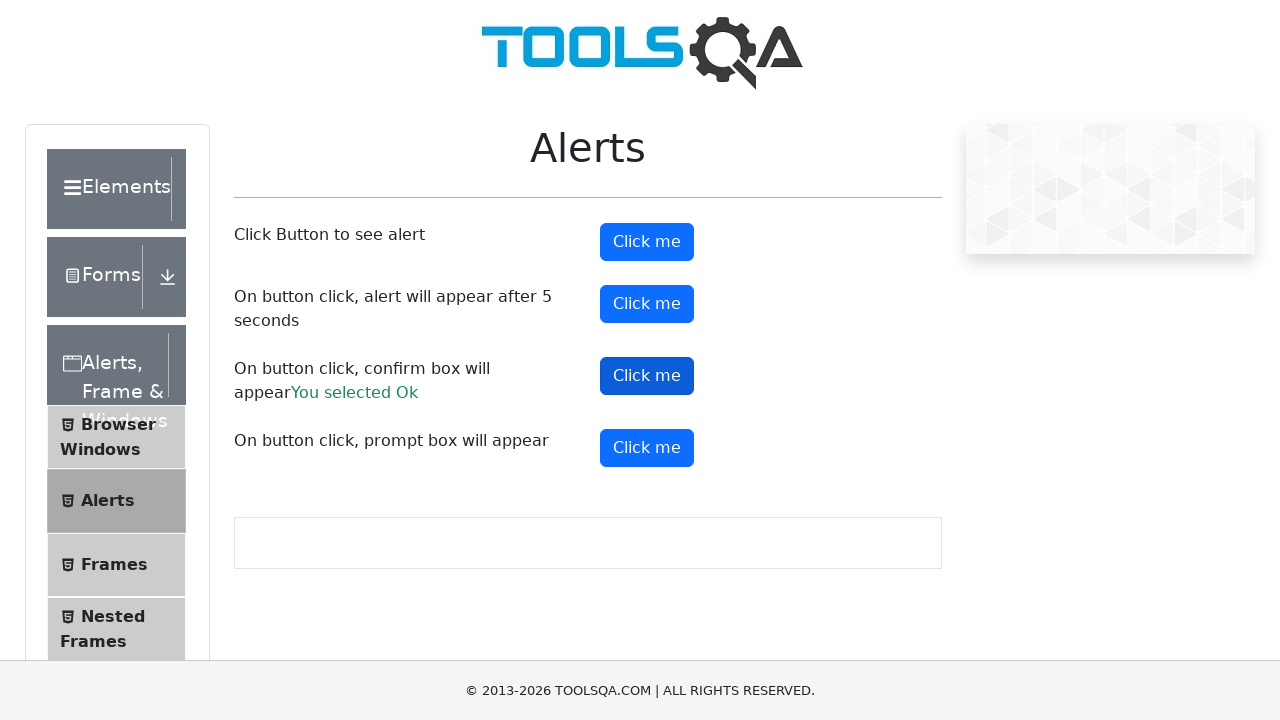